Tests dynamic content loading by clicking a button that triggers content with delay and verifying the delayed element appears

Starting URL: https://theautomationzone.blogspot.com/

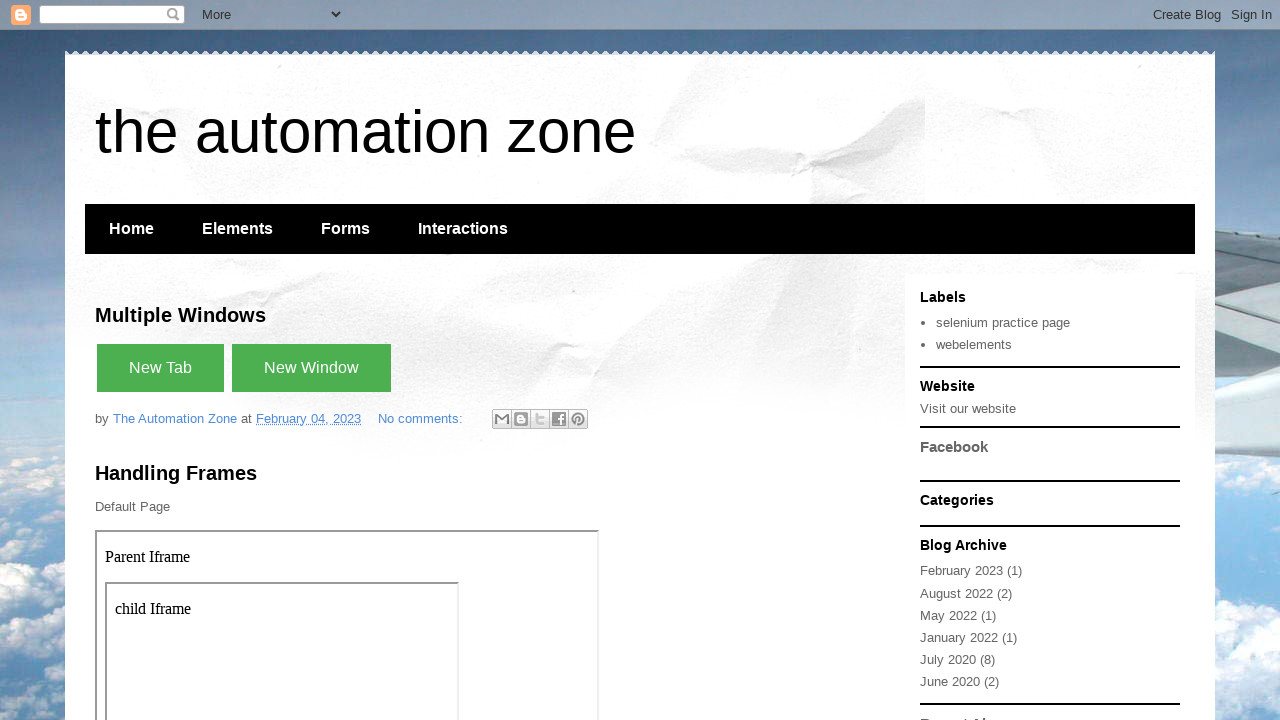

Clicked button that triggers content with small delay at (243, 360) on xpath=//button[contains(text(),'with small delay')]
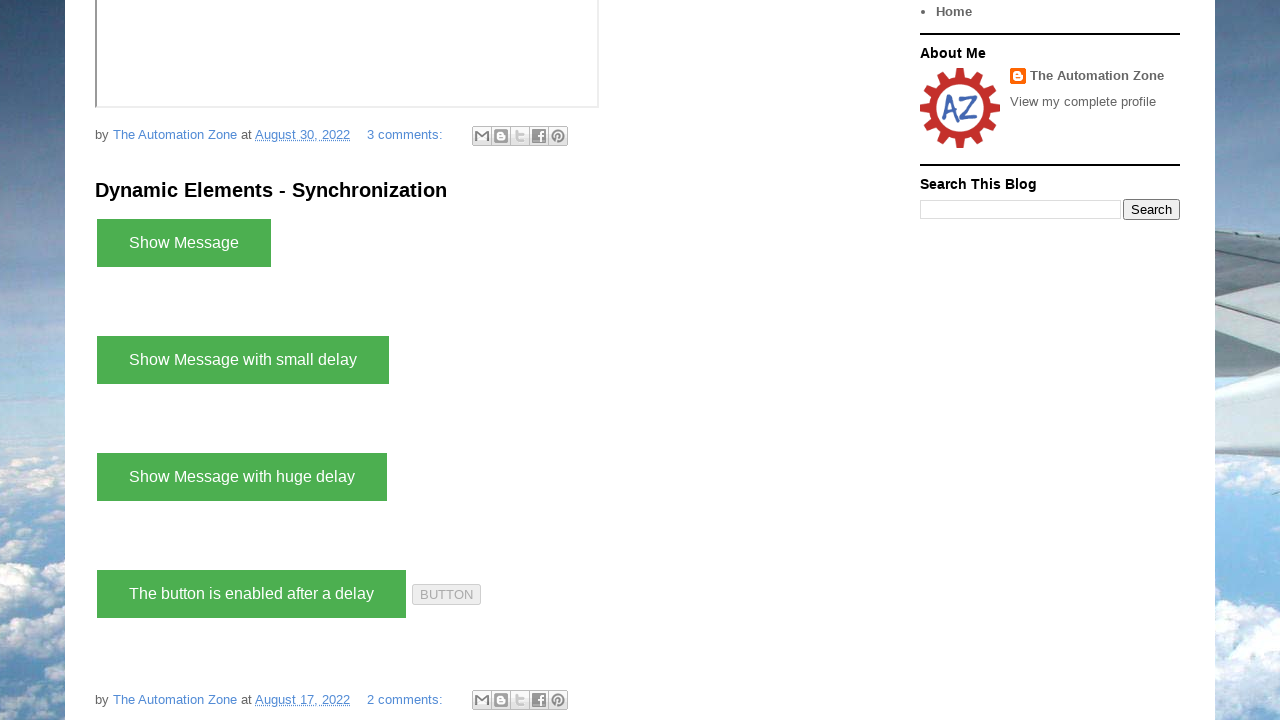

Waited for delayed message element to appear and become visible
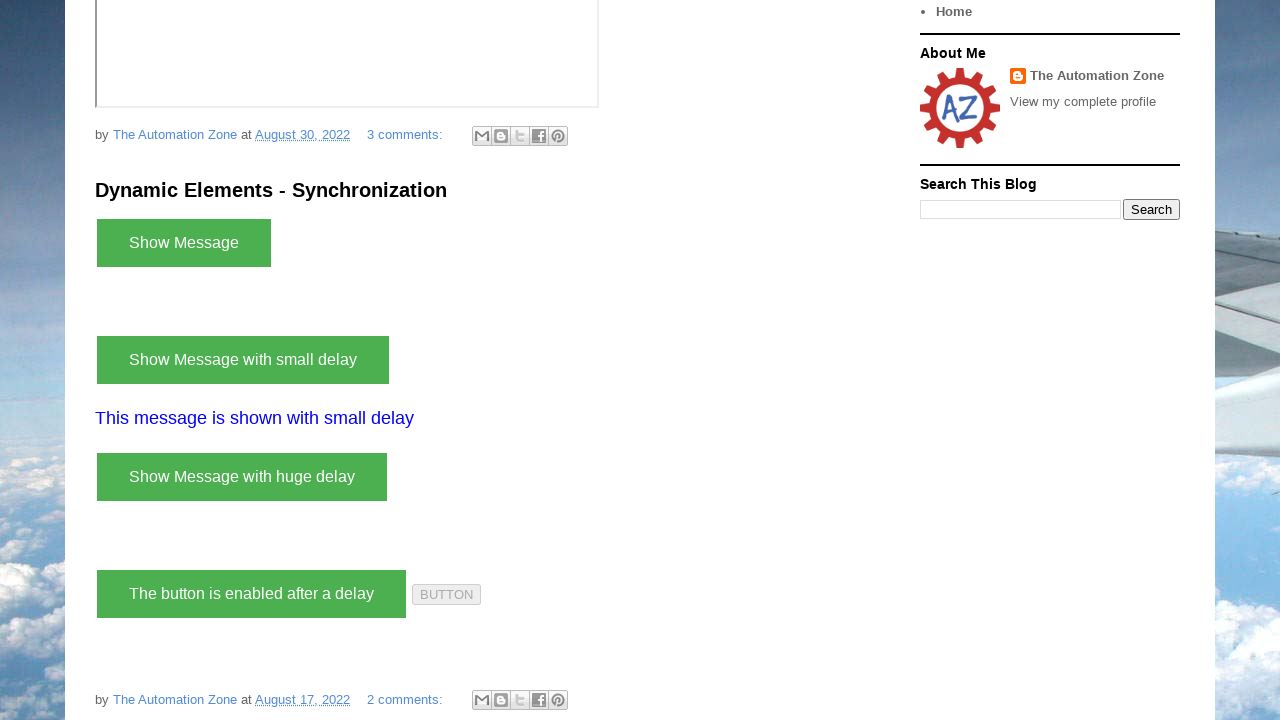

Located the delayed message element
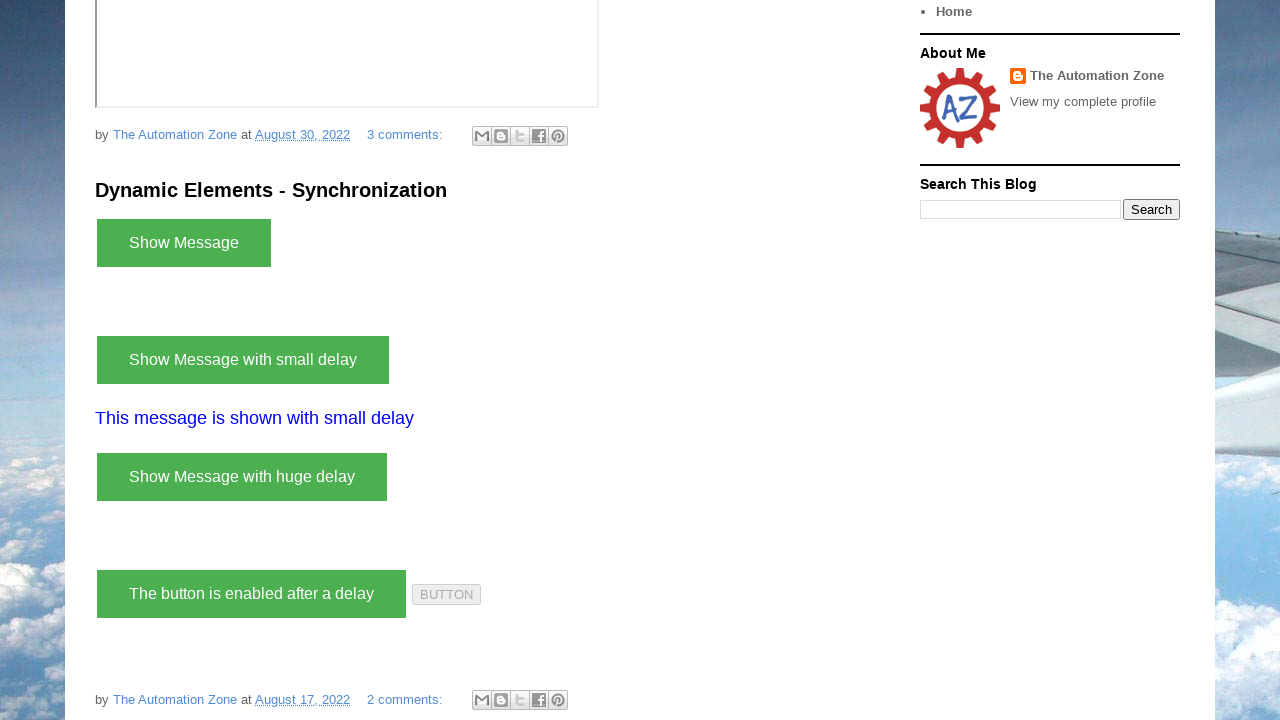

Retrieved text from delayed element: 'This message is shown with small delay'
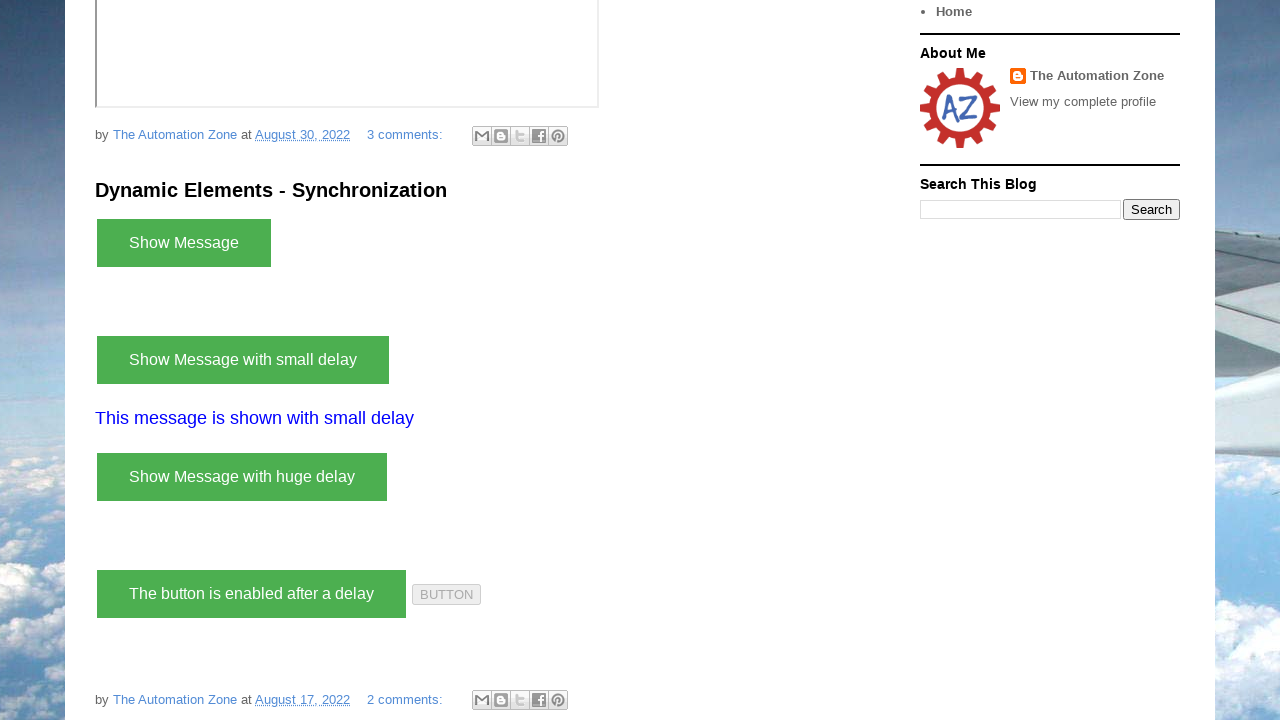

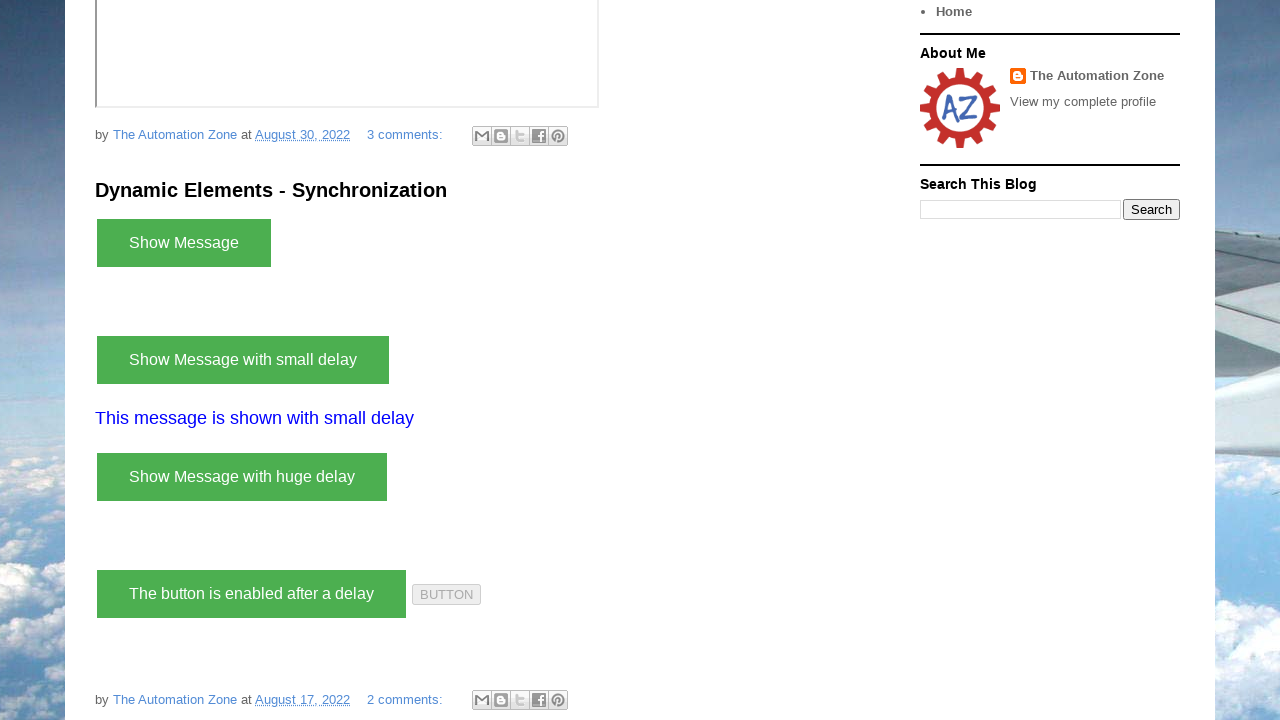